Tests handling of stale element references by entering text in an email field, refreshing the page, and entering text again

Starting URL: https://naveenautomationlabs.com/opencart/index.php?route=account/login

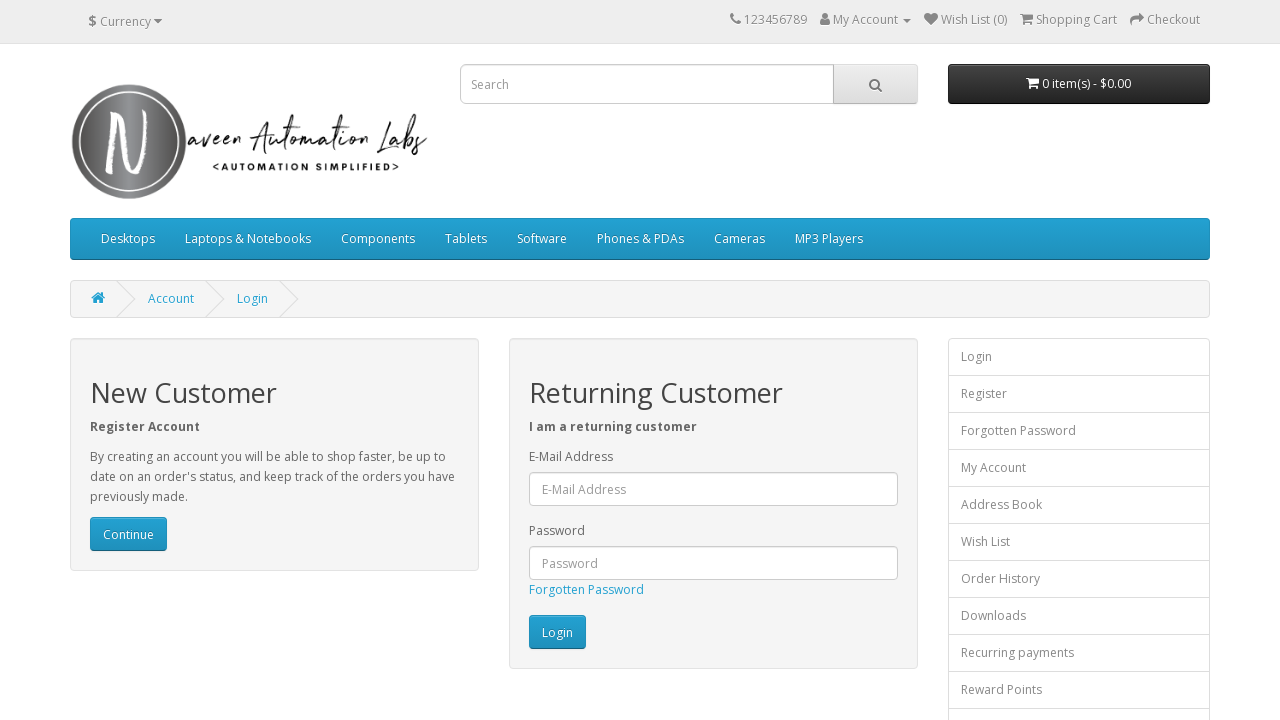

Filled email field with 'naveen@gmail.com' on #input-email
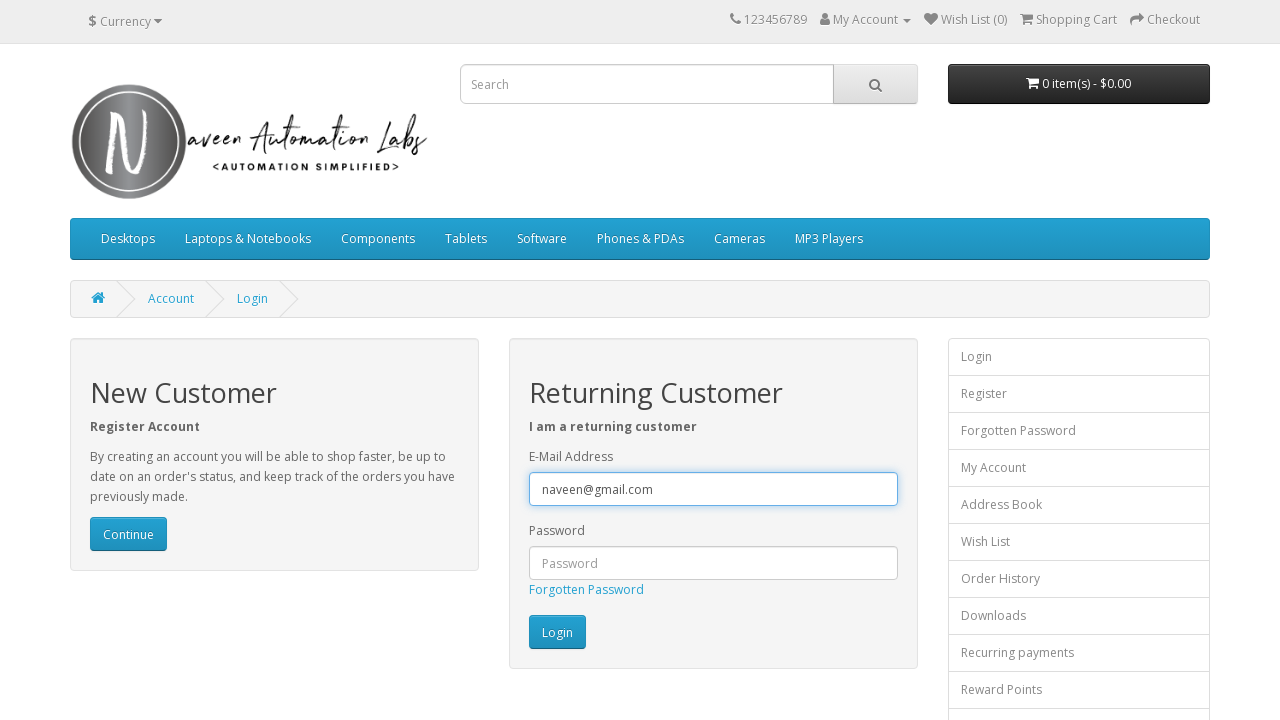

Refreshed the page to simulate DOM change
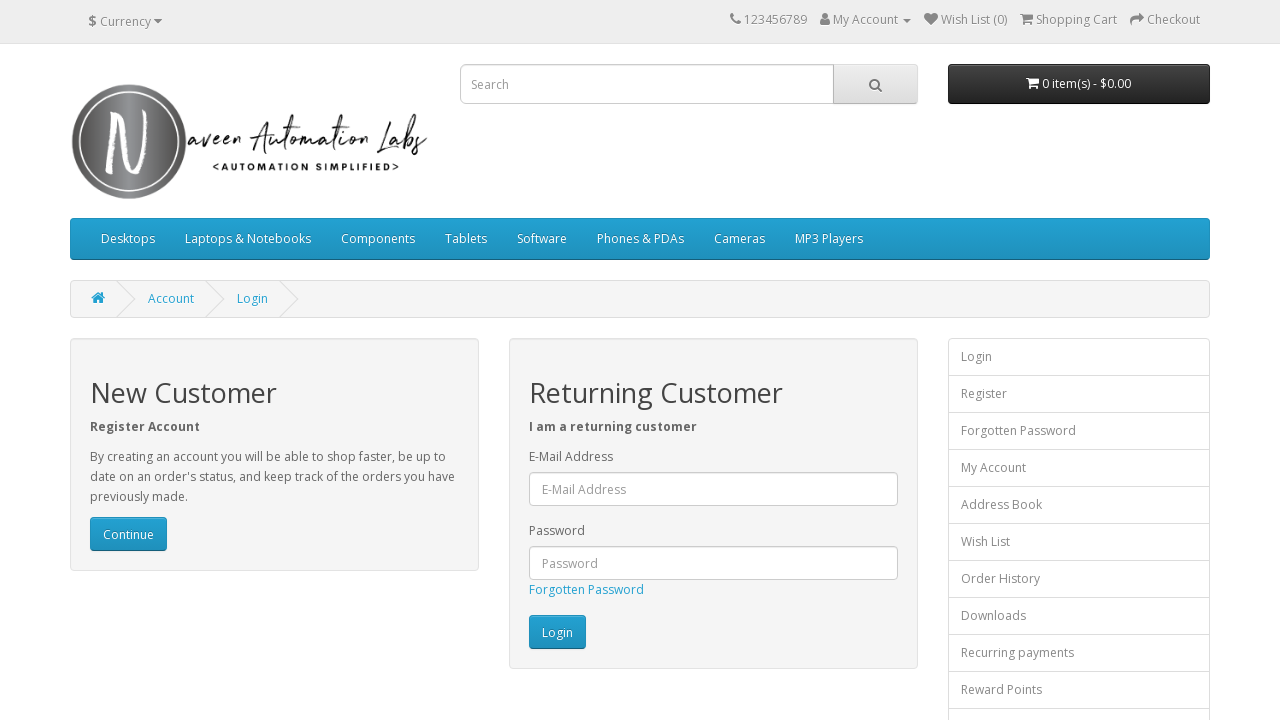

Filled email field with 'suma@gmail.com' after page refresh on #input-email
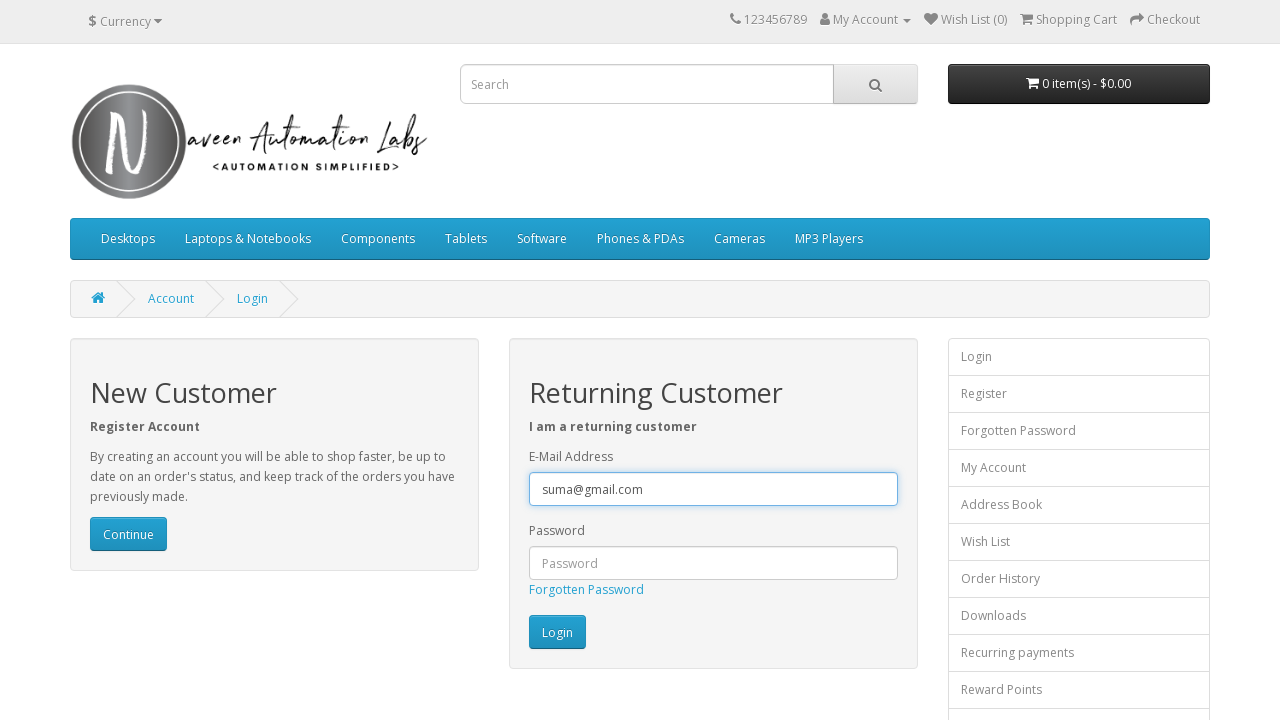

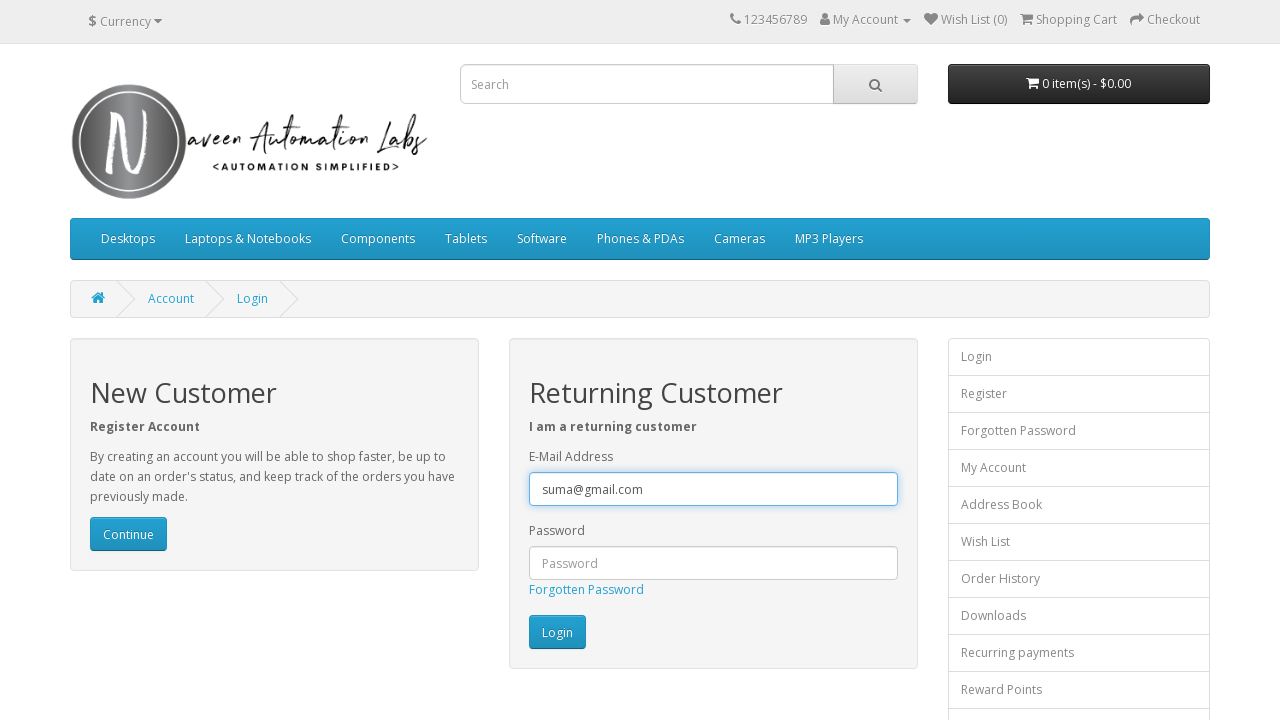